Tests the text box form on demoqa.com by filling in username, email, current address, and permanent address fields, then submitting and verifying the output displays the entered values.

Starting URL: https://demoqa.com/text-box

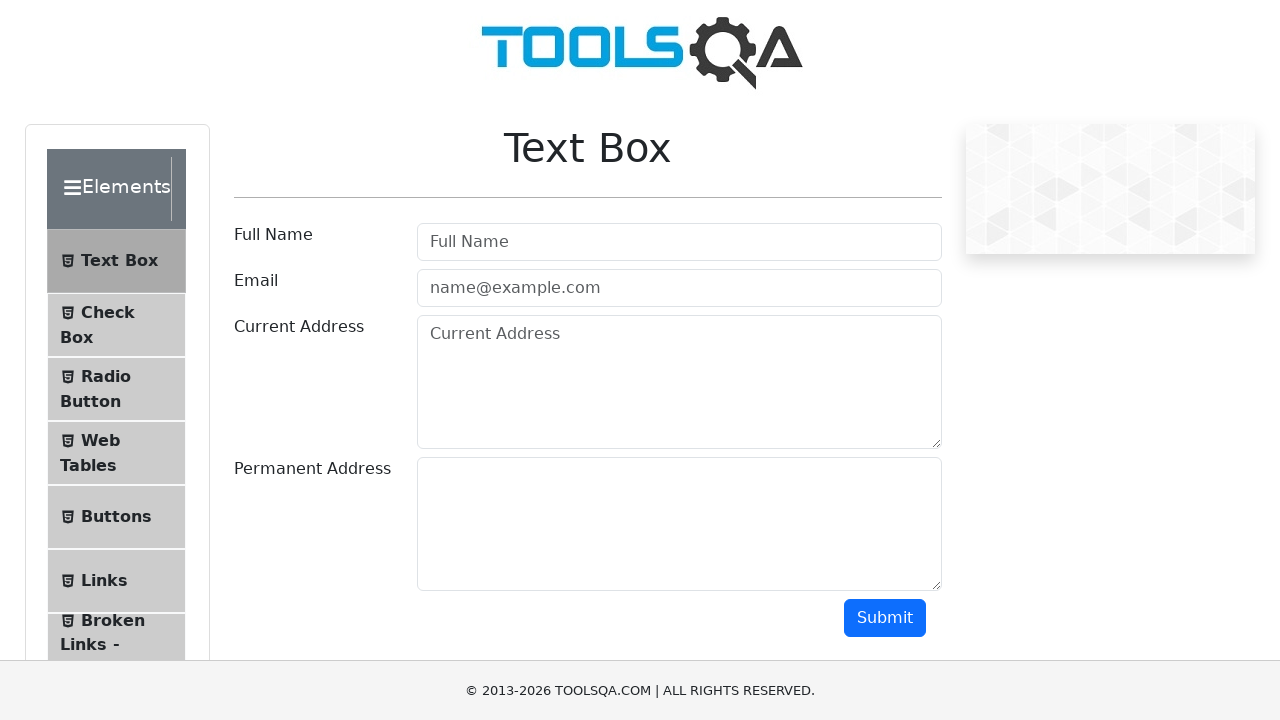

Filled username field with 'Test' on #userName
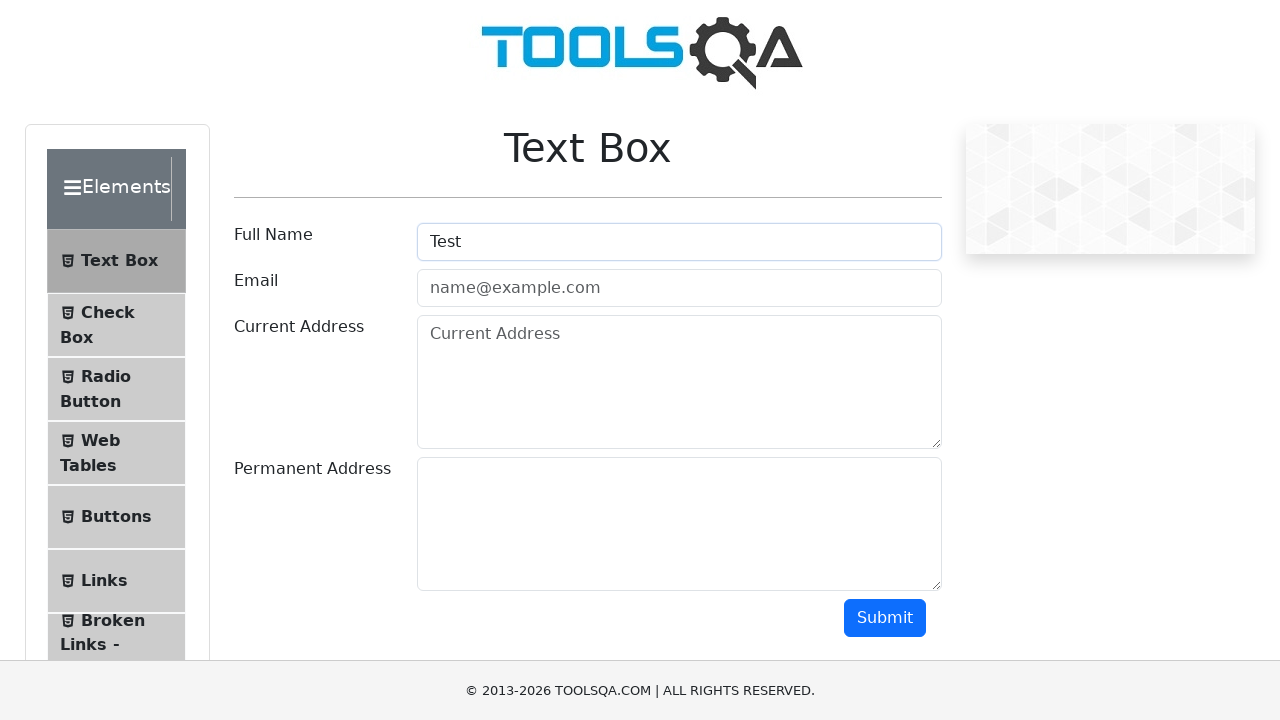

Filled email field with 'Test@test.com' on #userEmail
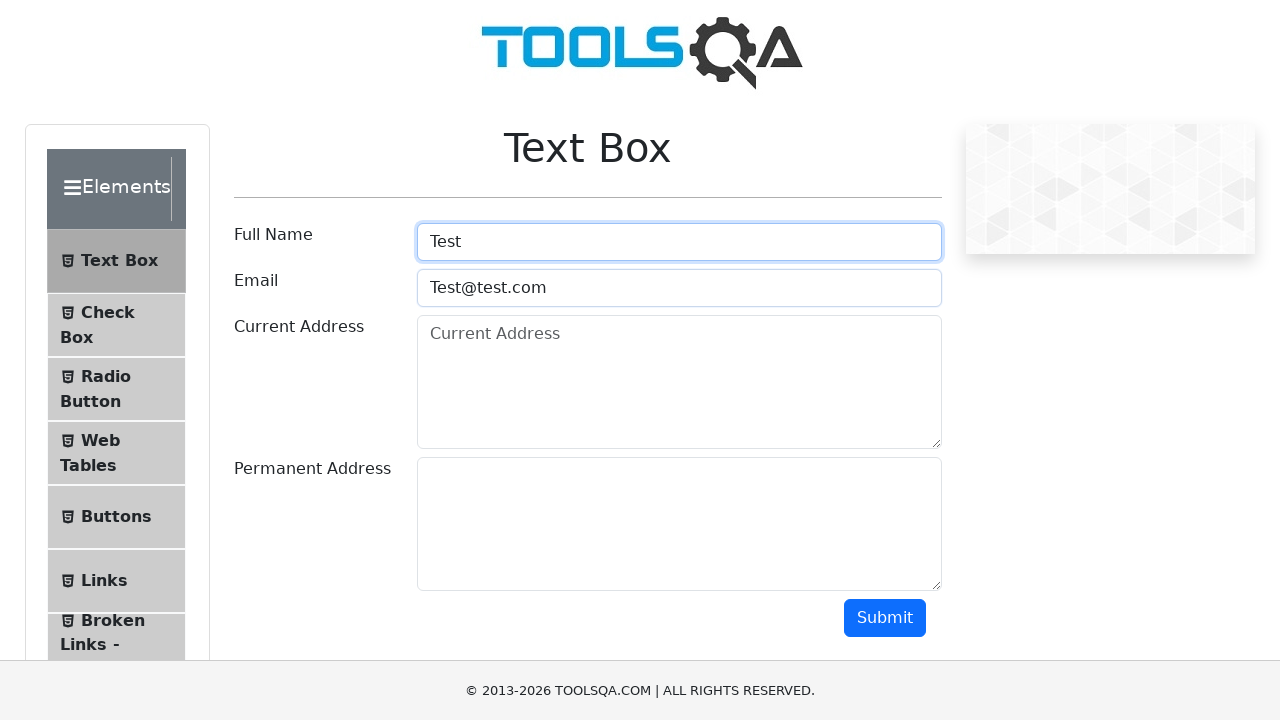

Filled current address field with 'Test street 1' on #currentAddress
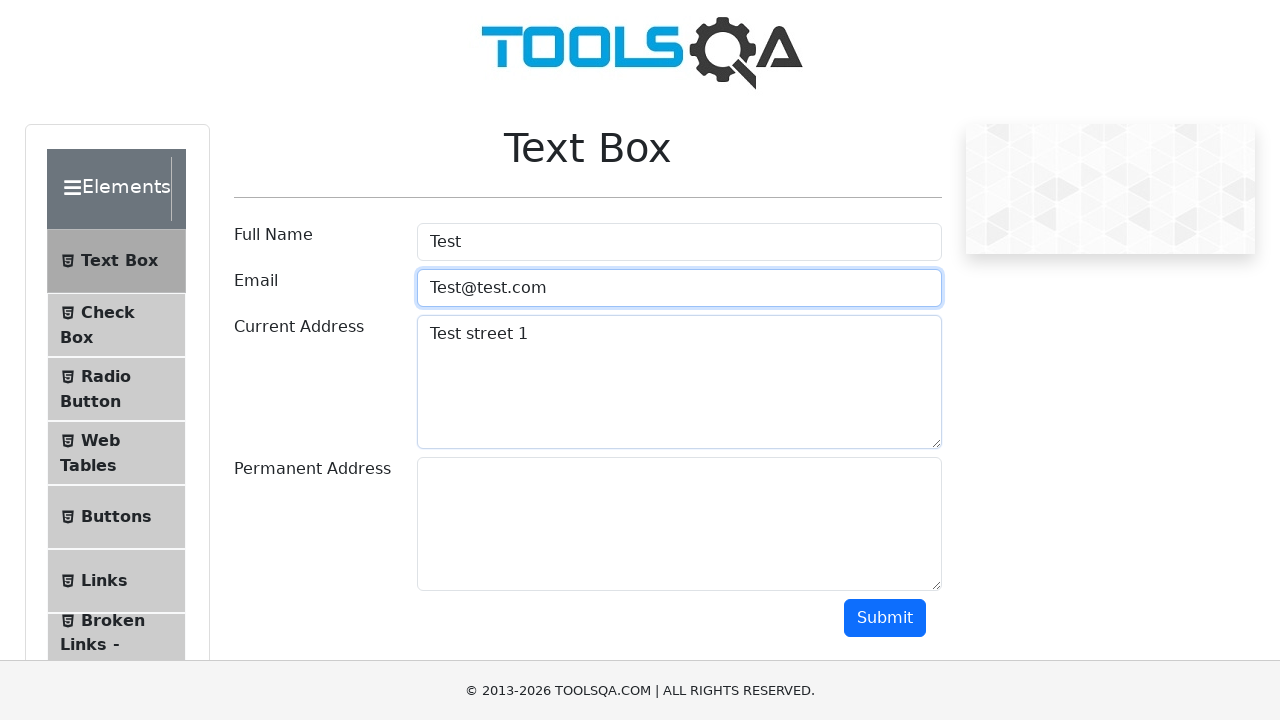

Filled permanent address field with 'Test1 street 1' on #permanentAddress
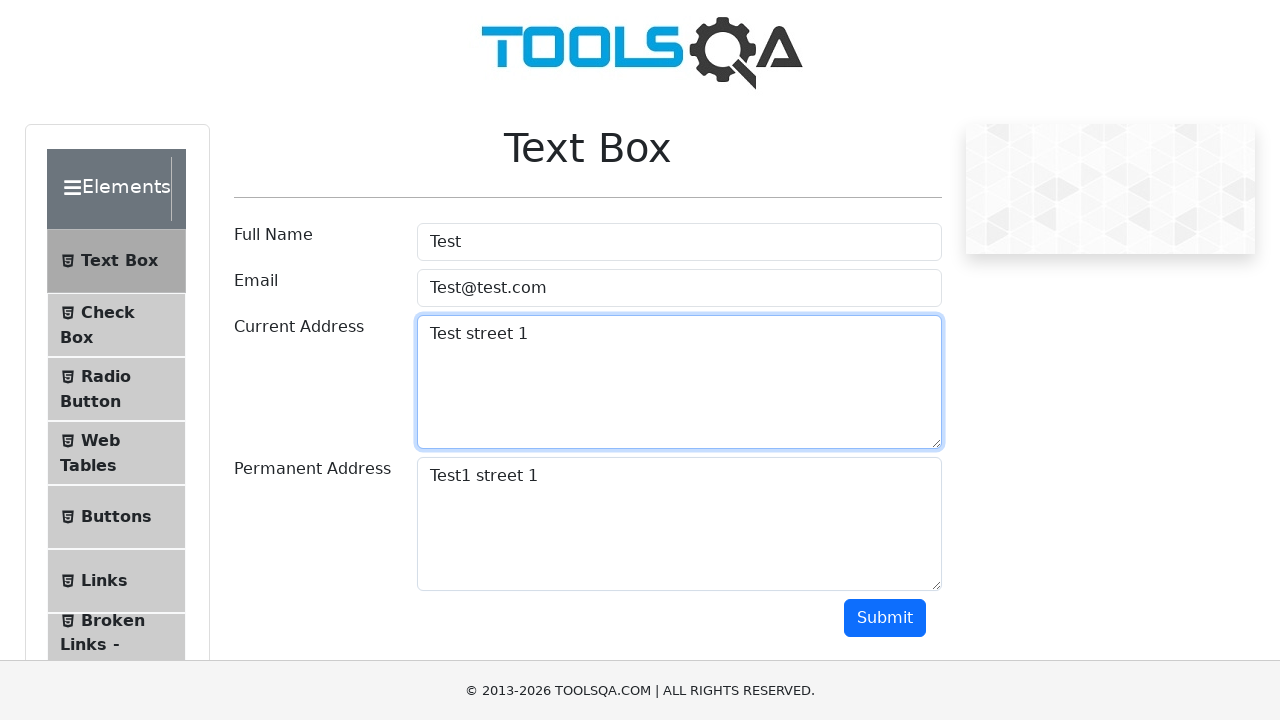

Clicked submit button to submit the form at (885, 618) on #submit
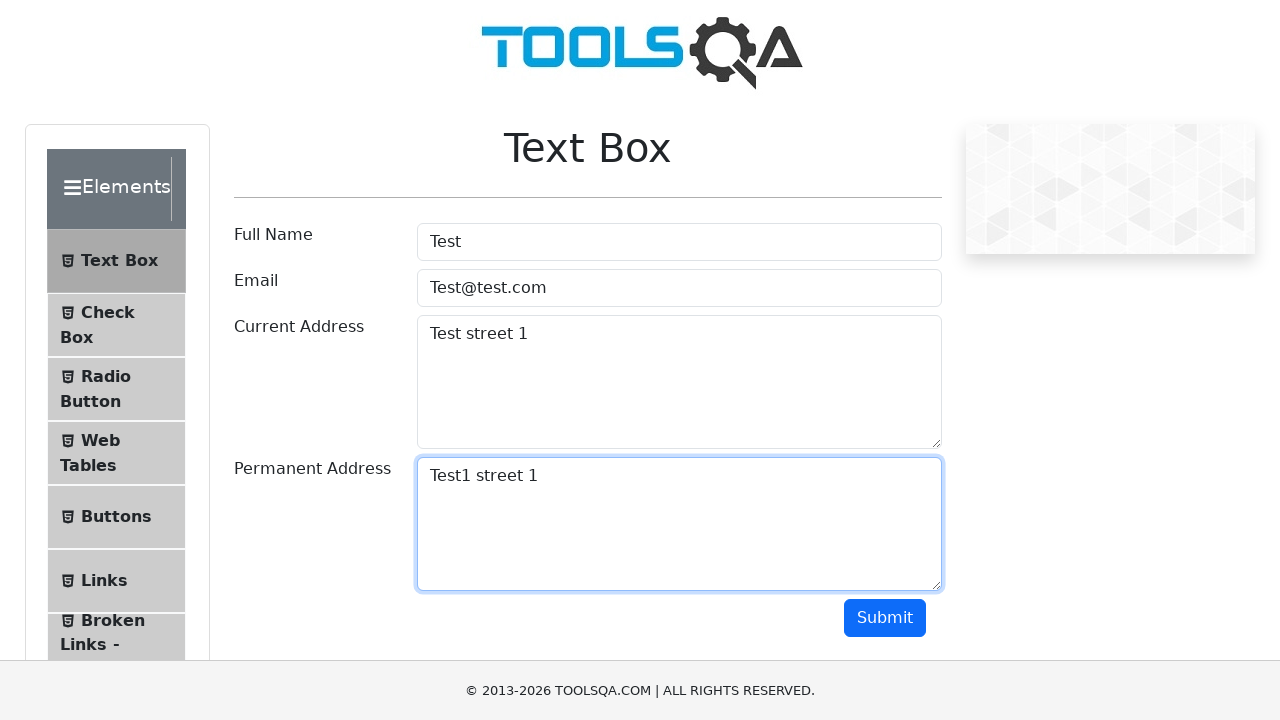

Form output section loaded
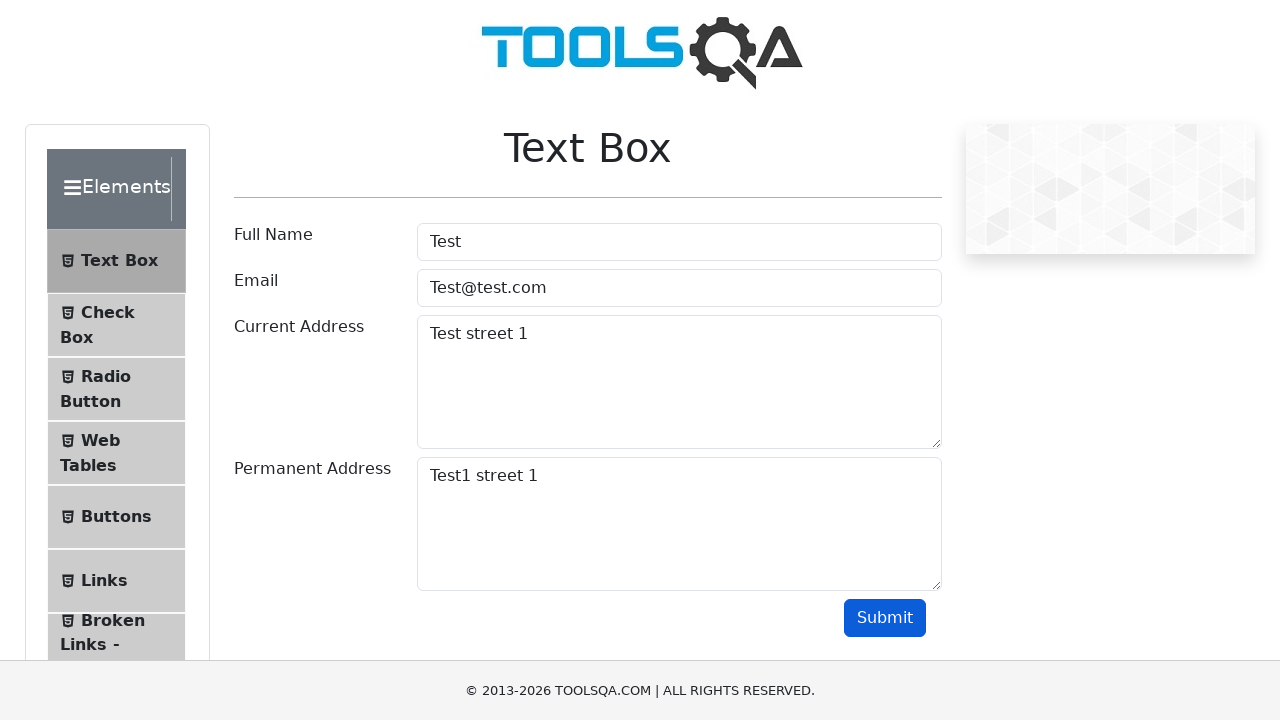

Verified name field is present in output
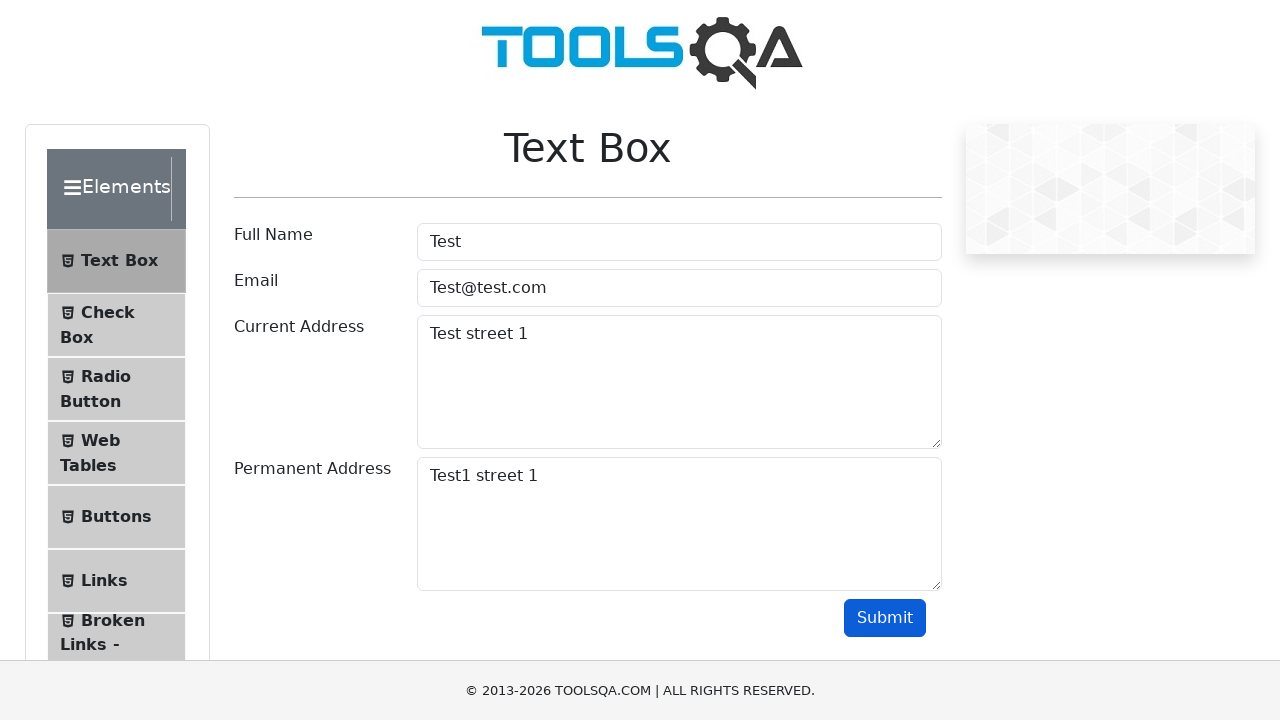

Verified email field is present in output
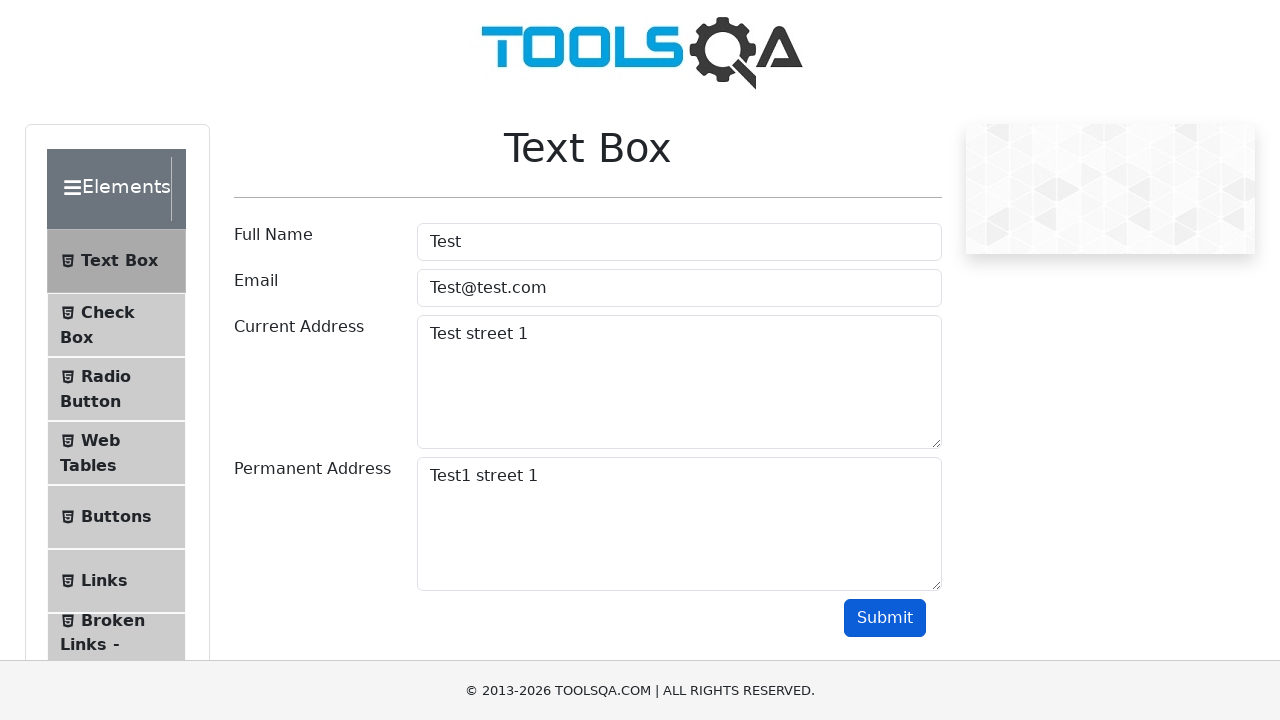

Verified current address field is visible in output
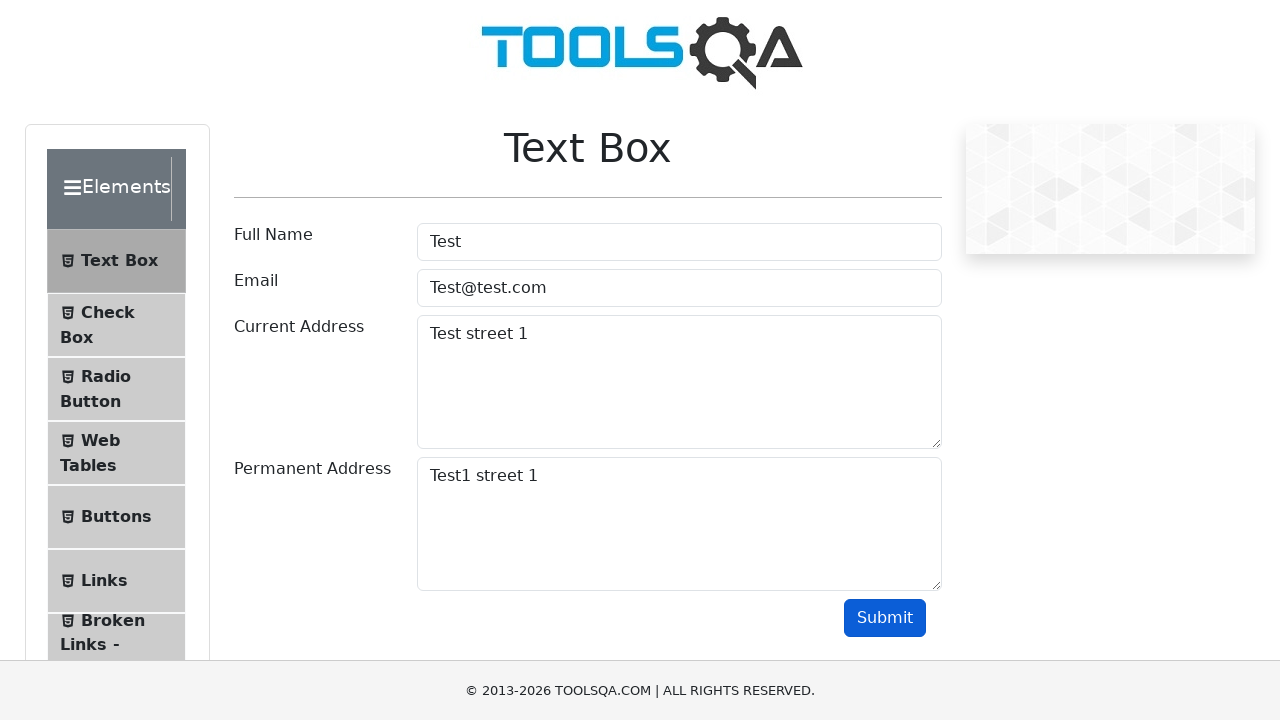

Verified permanent address field is visible in output
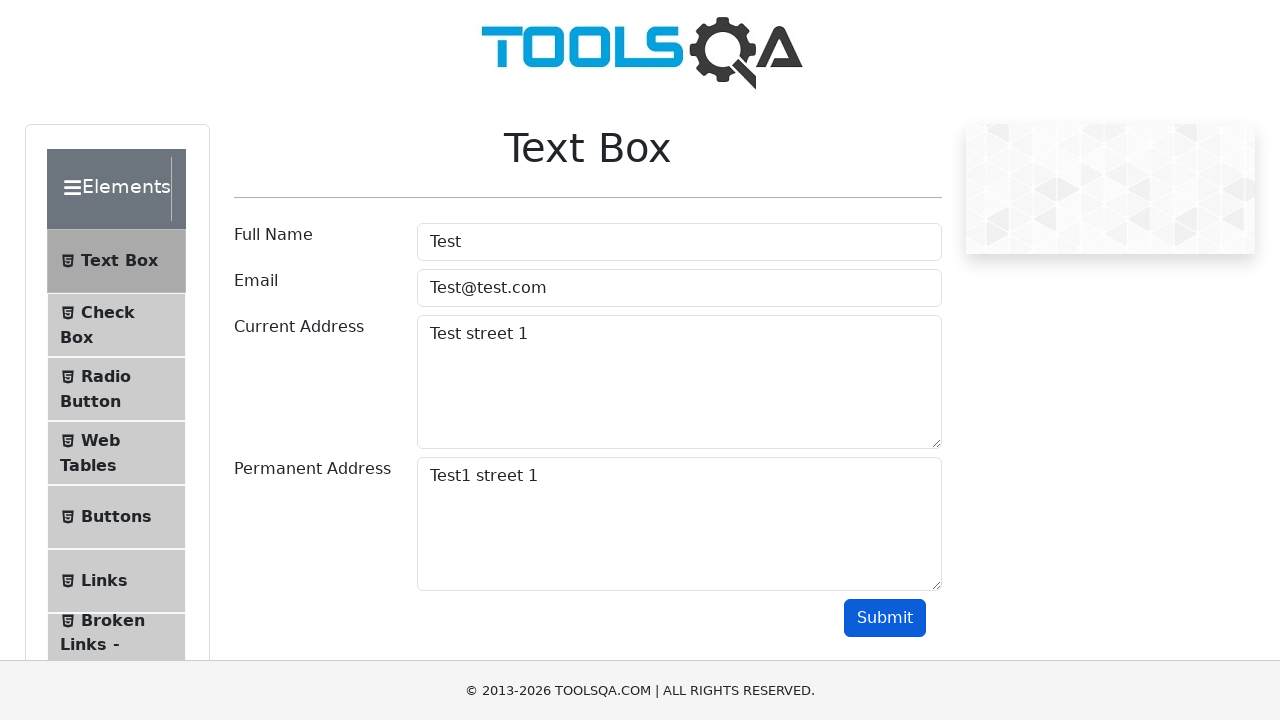

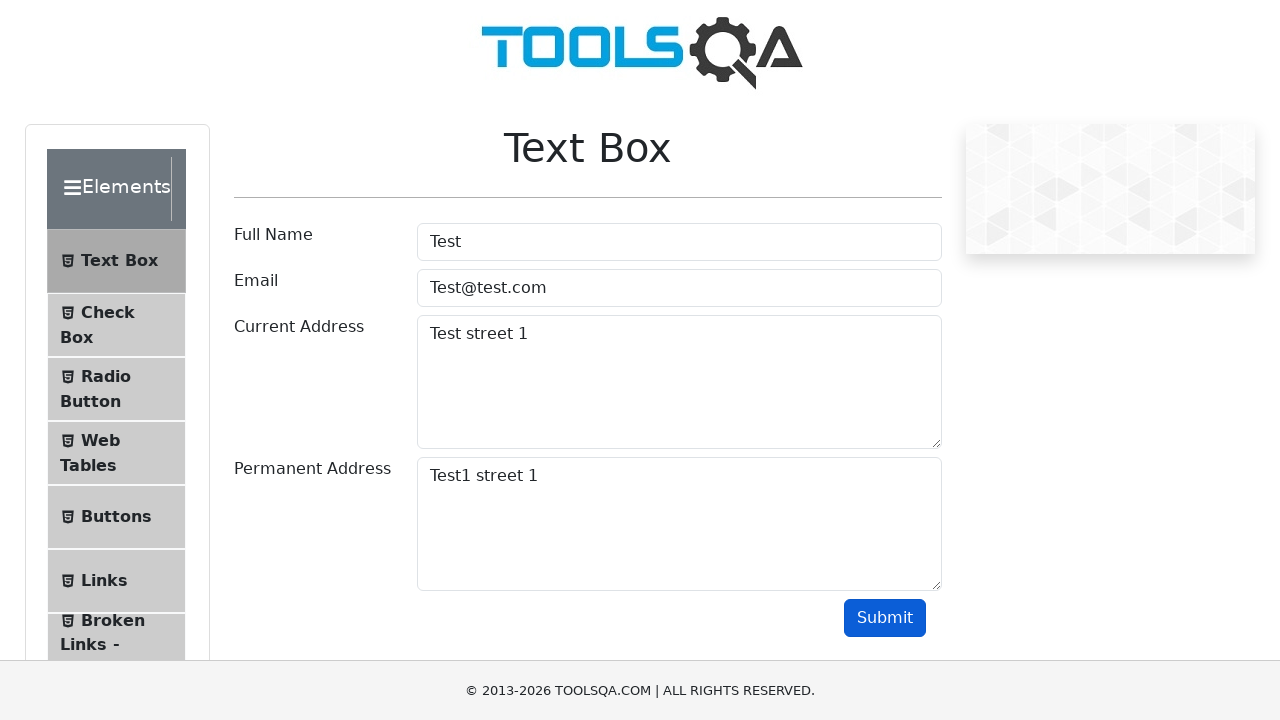